Tests removing a person from the list by clicking the remove icon and verifying the person is no longer displayed.

Starting URL: https://uljanovs.github.io/site/tasks/list_of_people_with_jobs.html

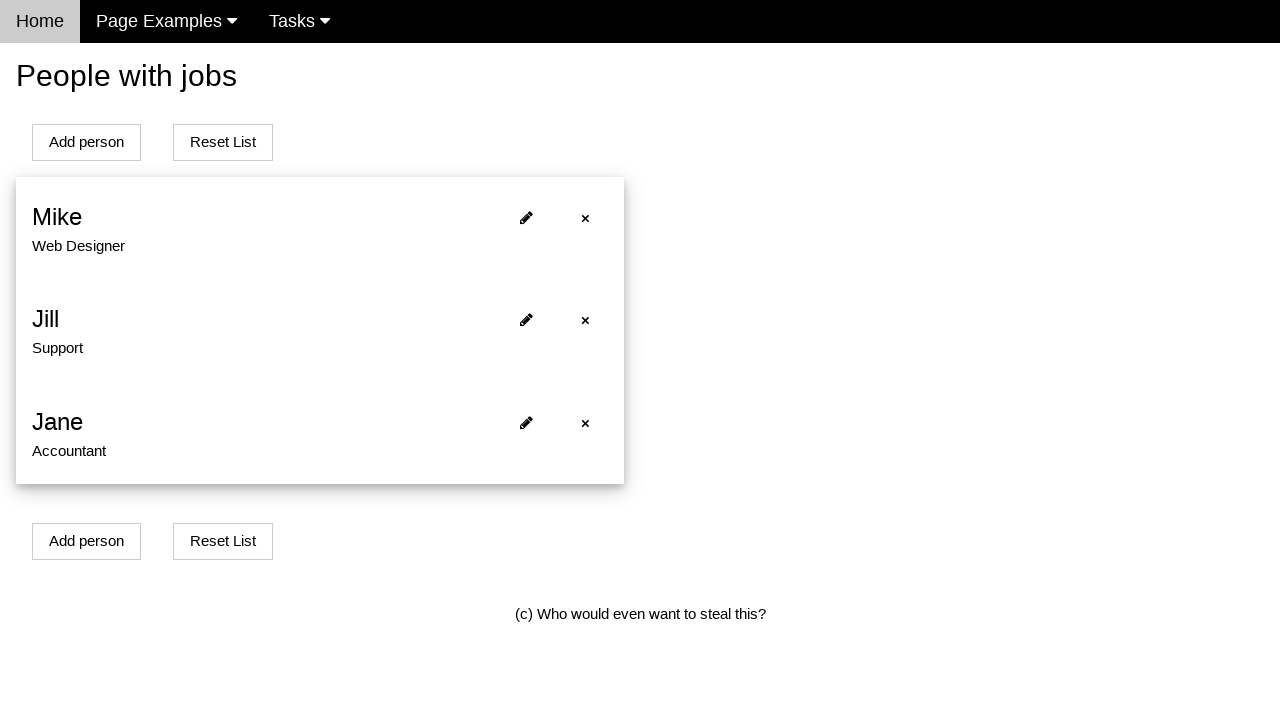

Clicked remove icon on first person in the list at (585, 218) on #person0 span:nth-child(1)
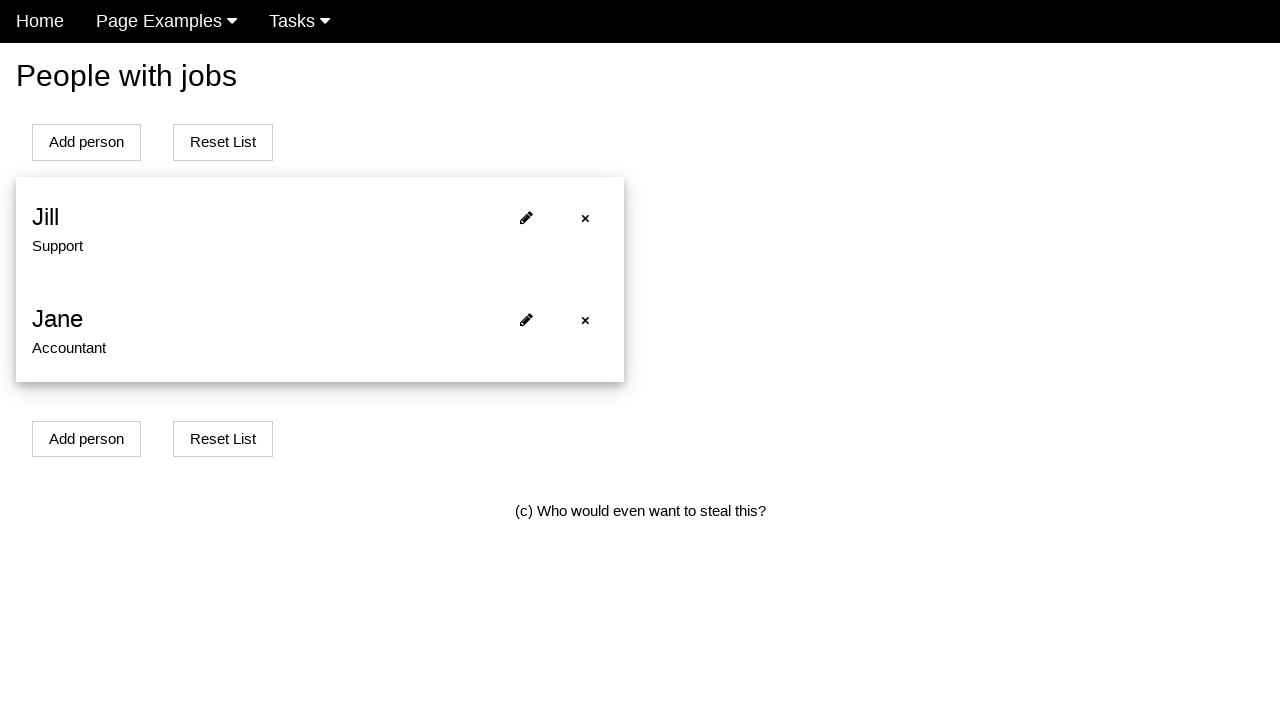

Verified first person was removed from the list
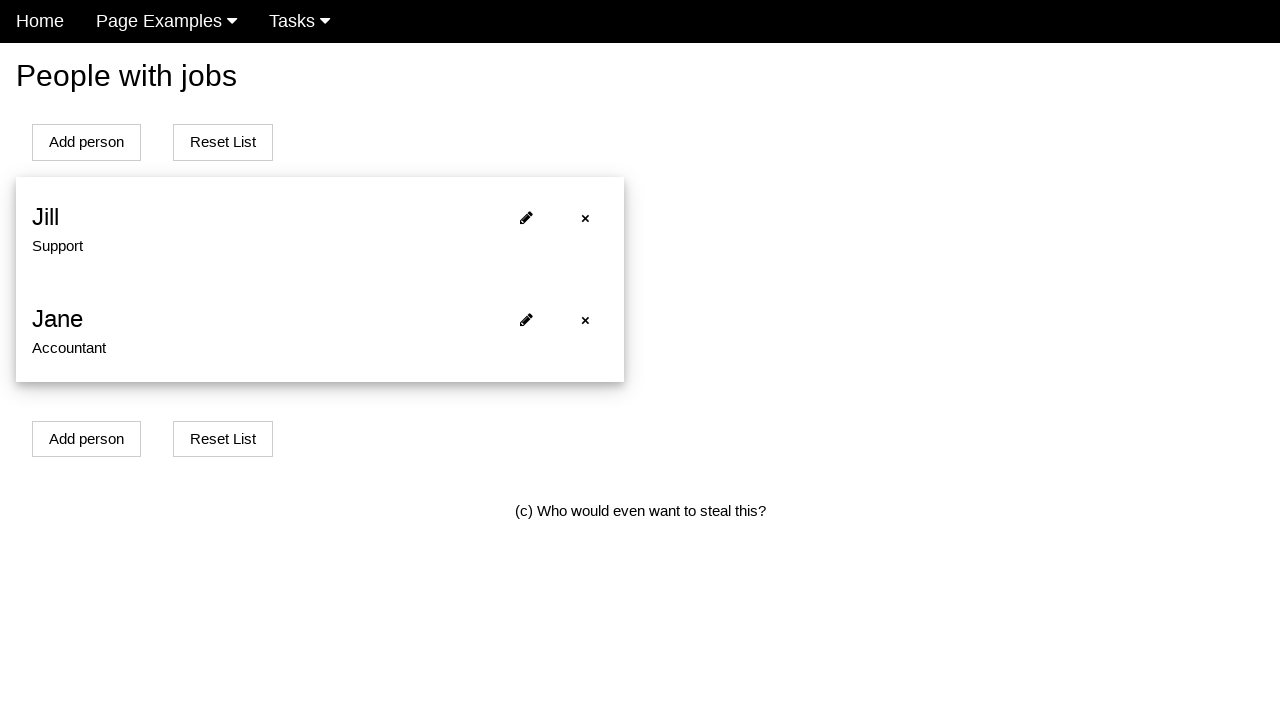

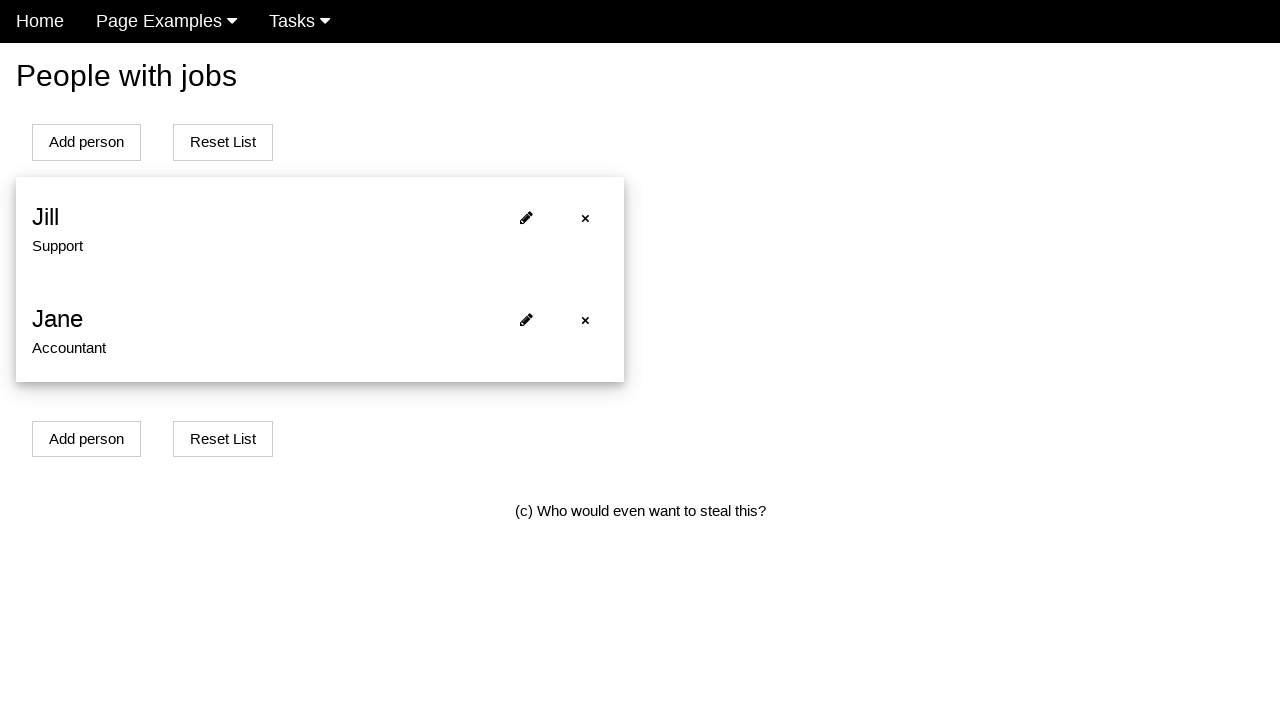